Simple test that navigates to the OrangeHRM demo site and verifies the page loads successfully.

Starting URL: https://opensource-demo.orangehrmlive.com/

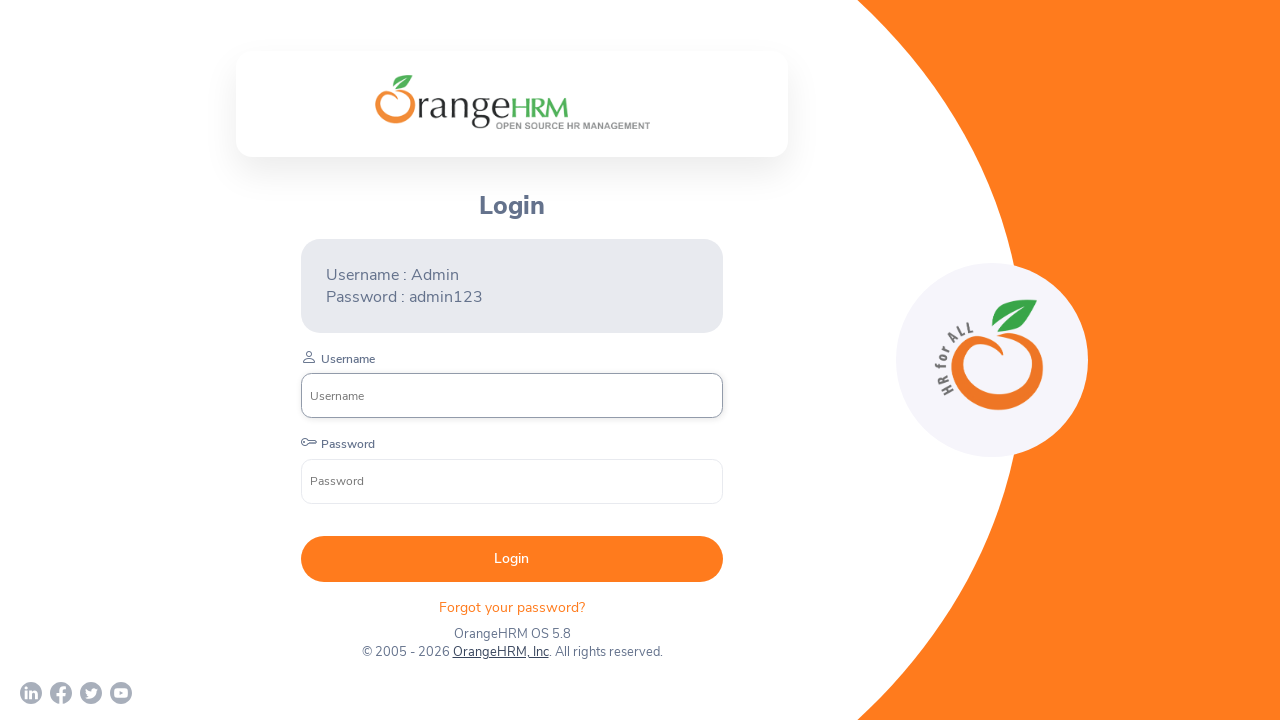

Page DOM content loaded
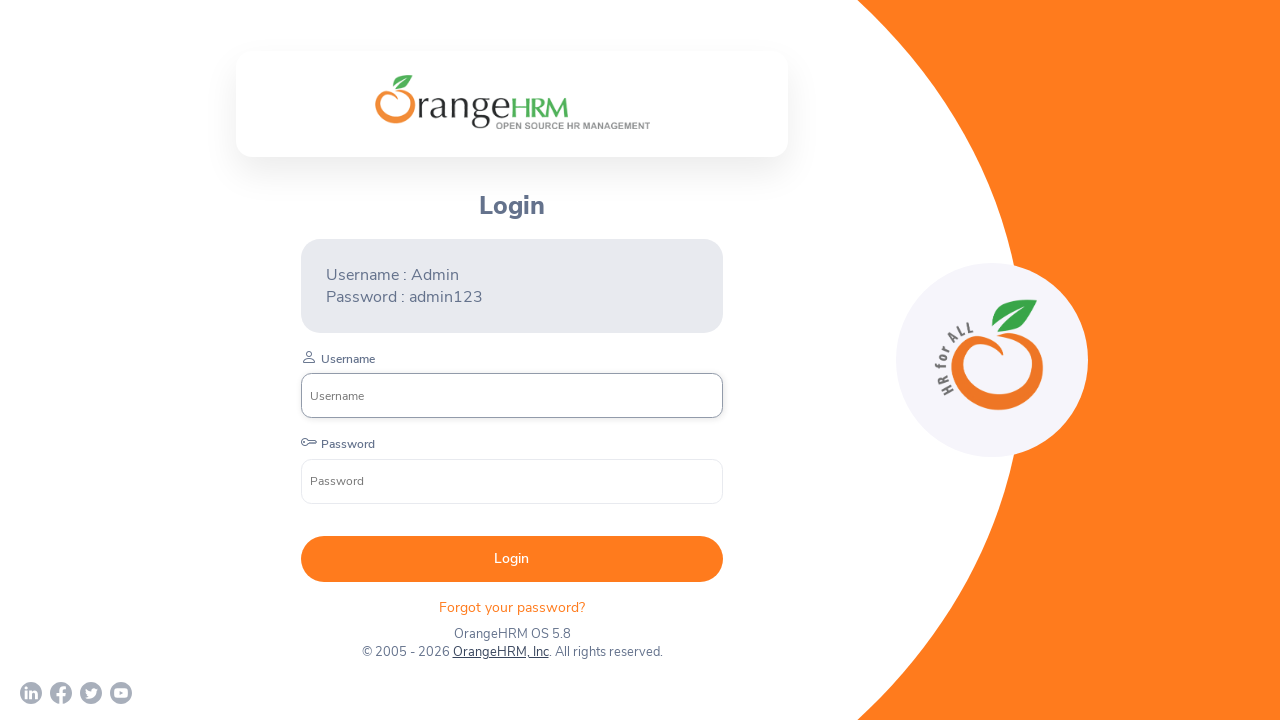

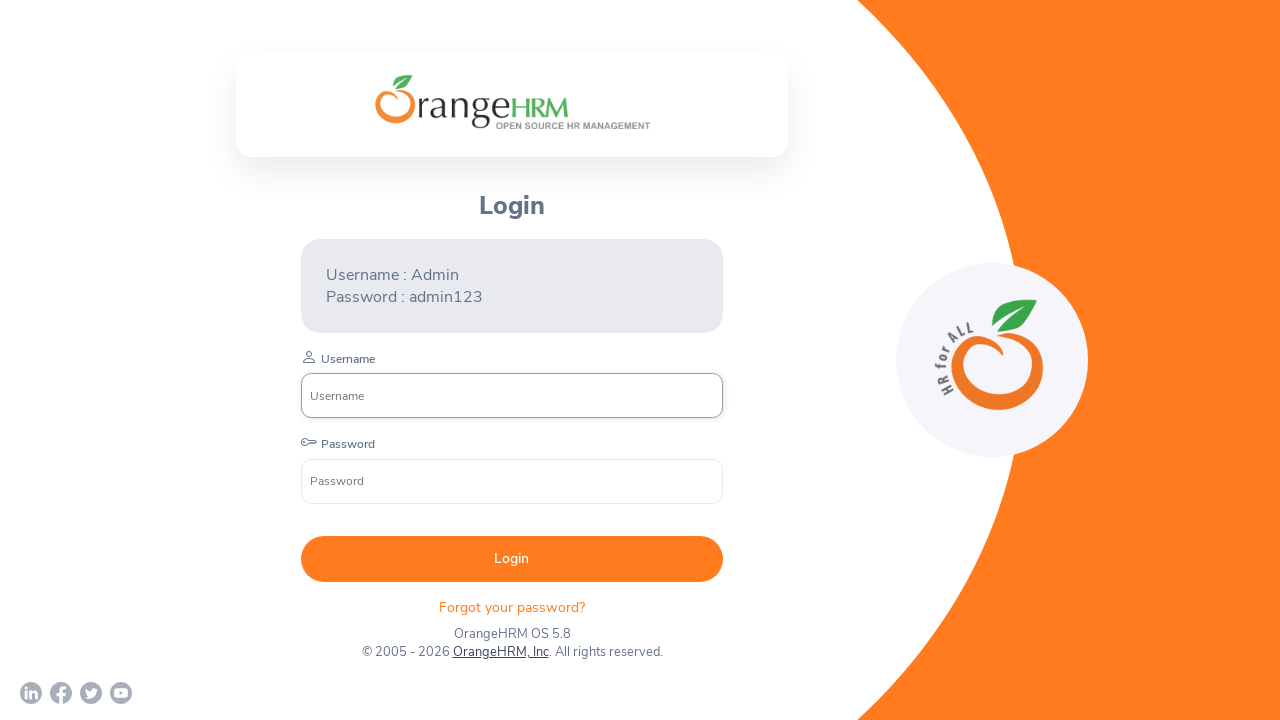